Tests navigation on the 99 Bottles of Beer website by clicking on a submenu link and verifying the page heading displays "Lyrics of the song 99 Bottles of Beer"

Starting URL: http://www.99-bottles-of-beer.net/

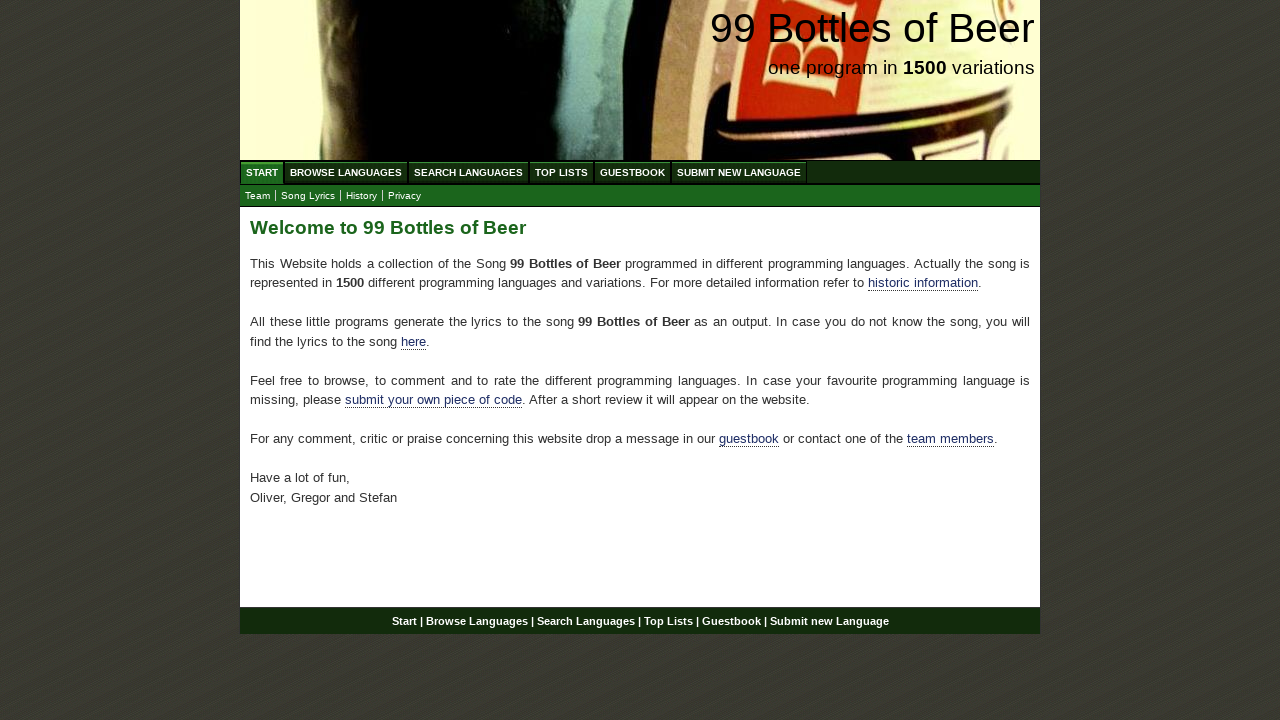

Clicked on the Browse/Search lyrics submenu link at (308, 196) on xpath=//*[@id='submenu']/li[2]/a
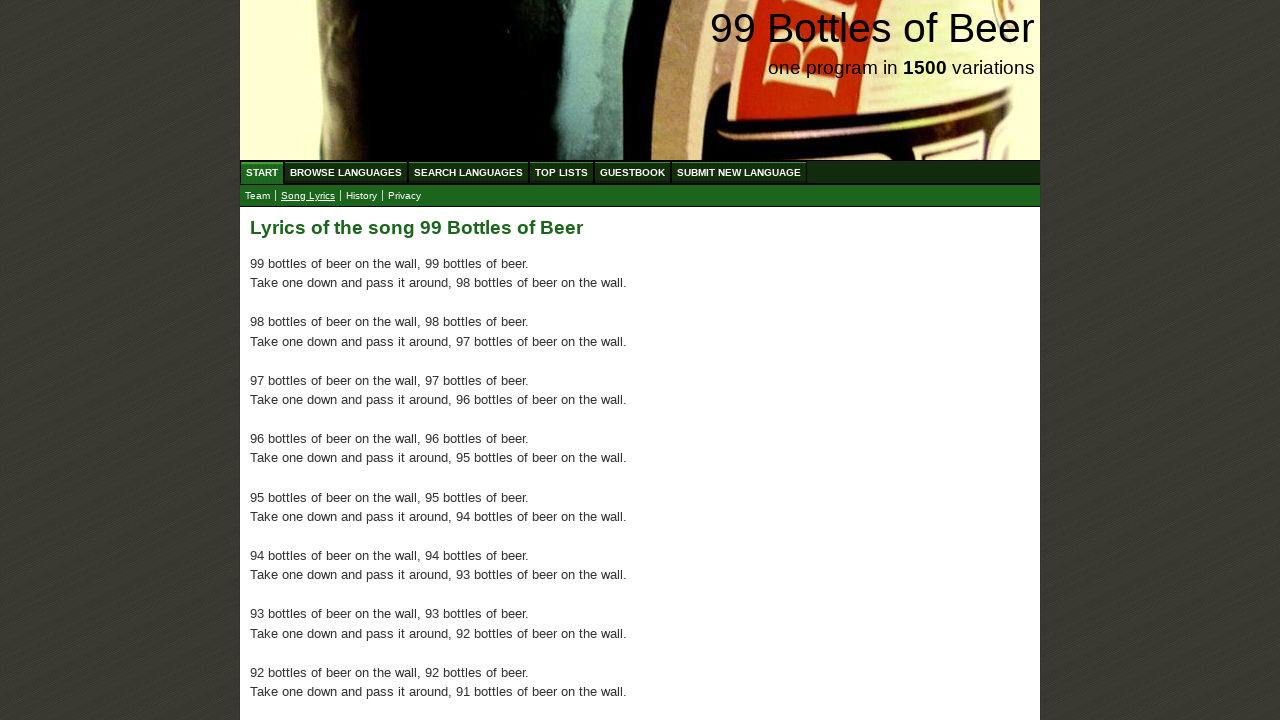

Waited for the main heading to load
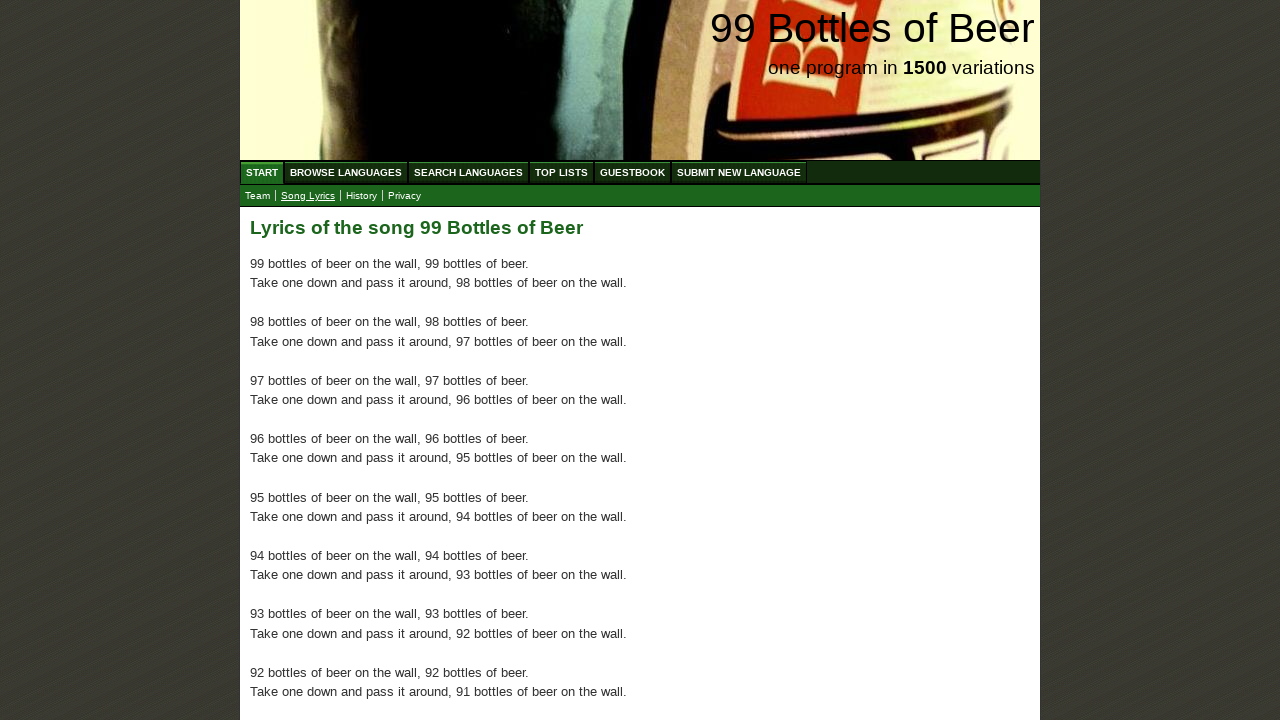

Verified page heading displays 'Lyrics of the song 99 Bottles of Beer'
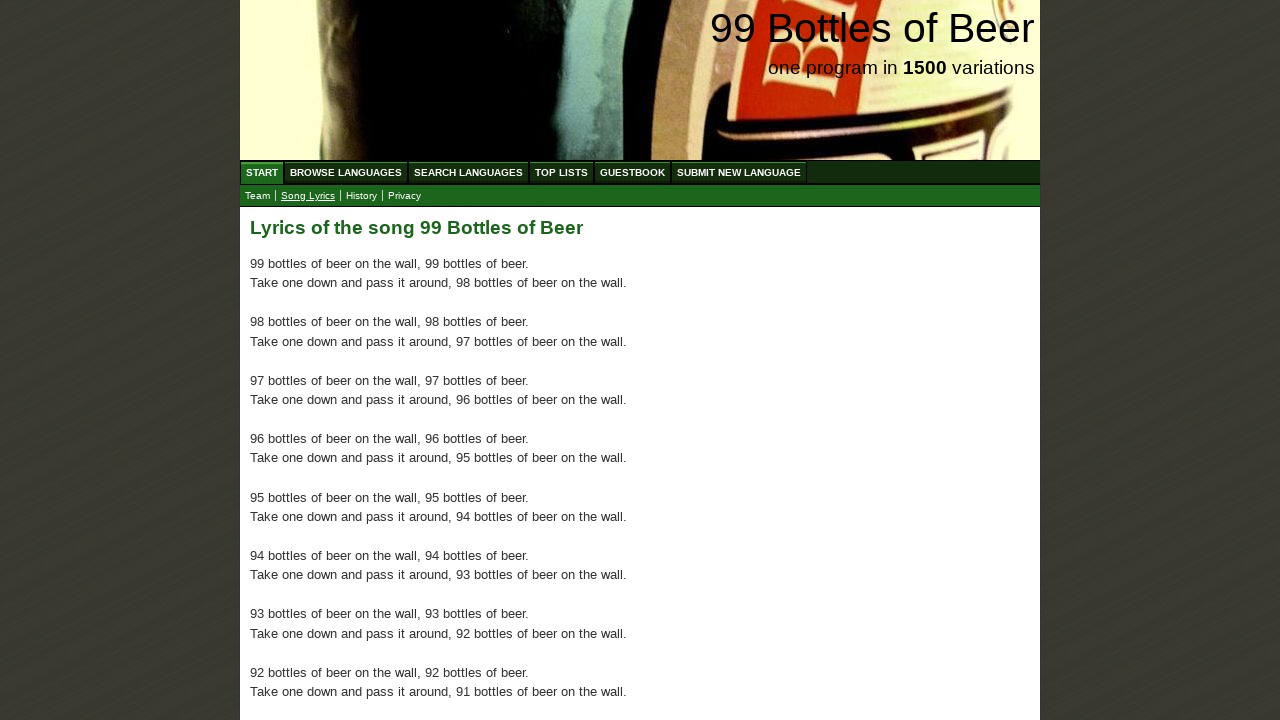

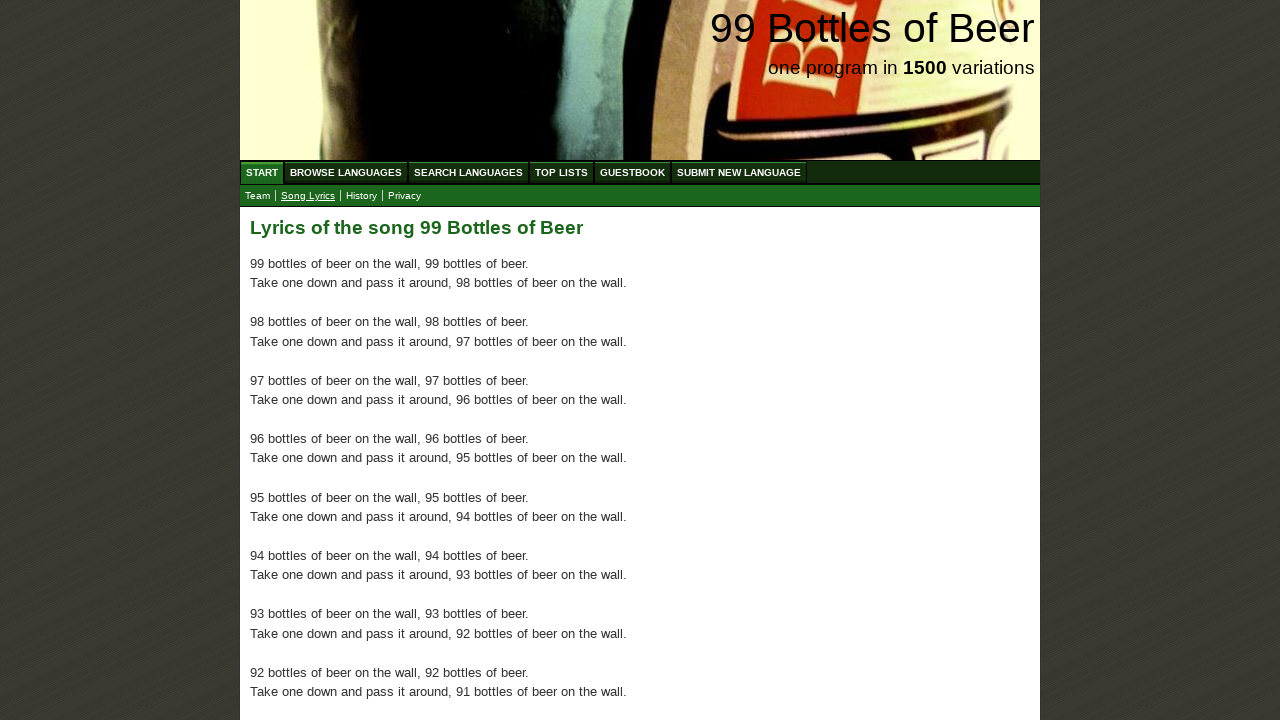